Tests registration with only required fields marked with asterisk (first name, email, passwords)

Starting URL: https://www.sharelane.com/cgi-bin/register.py

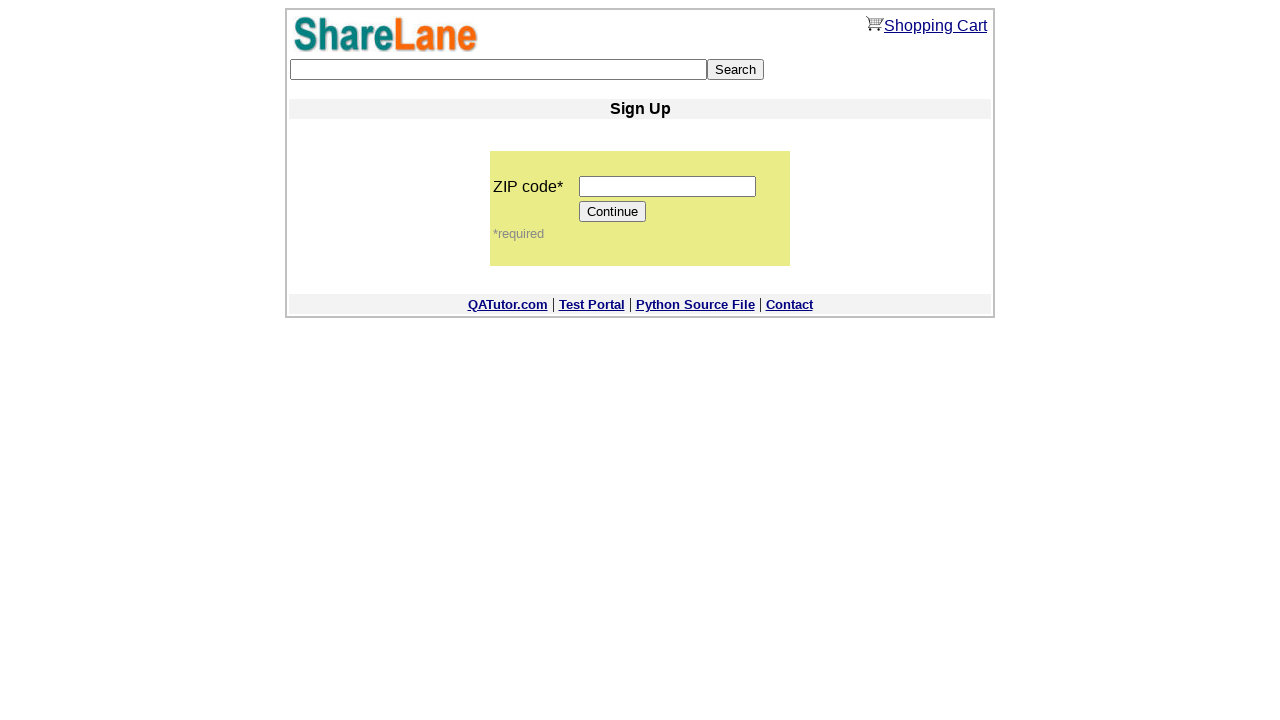

Filled ZIP code field with '555555' on input[name='zip_code']
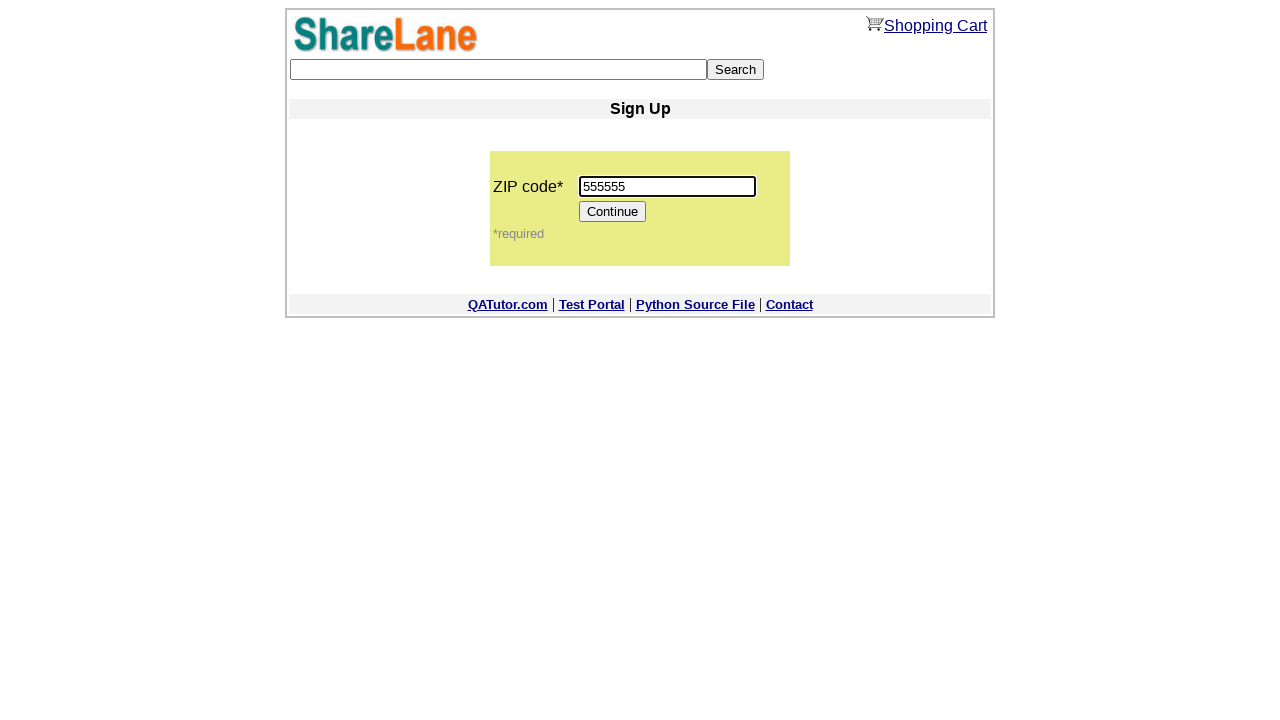

Clicked Continue button to proceed to registration form at (613, 212) on input[value='Continue']
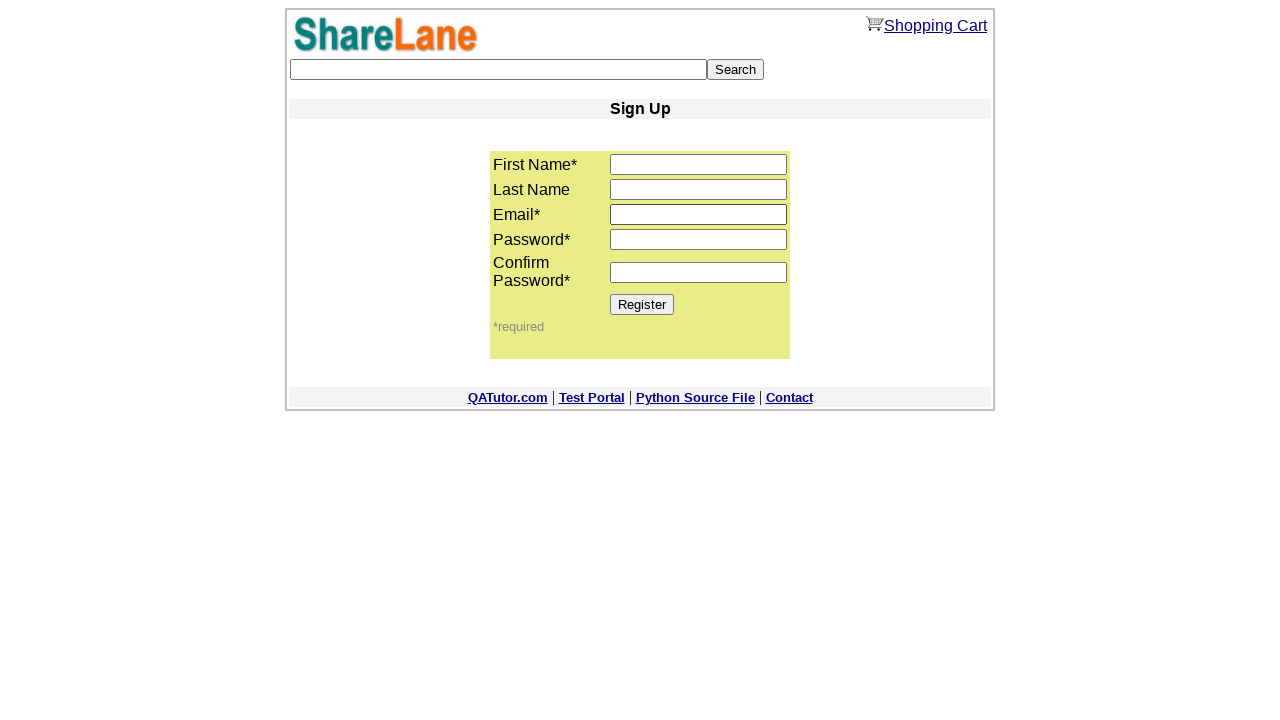

Filled first name field with 'Adam' on input[name='first_name']
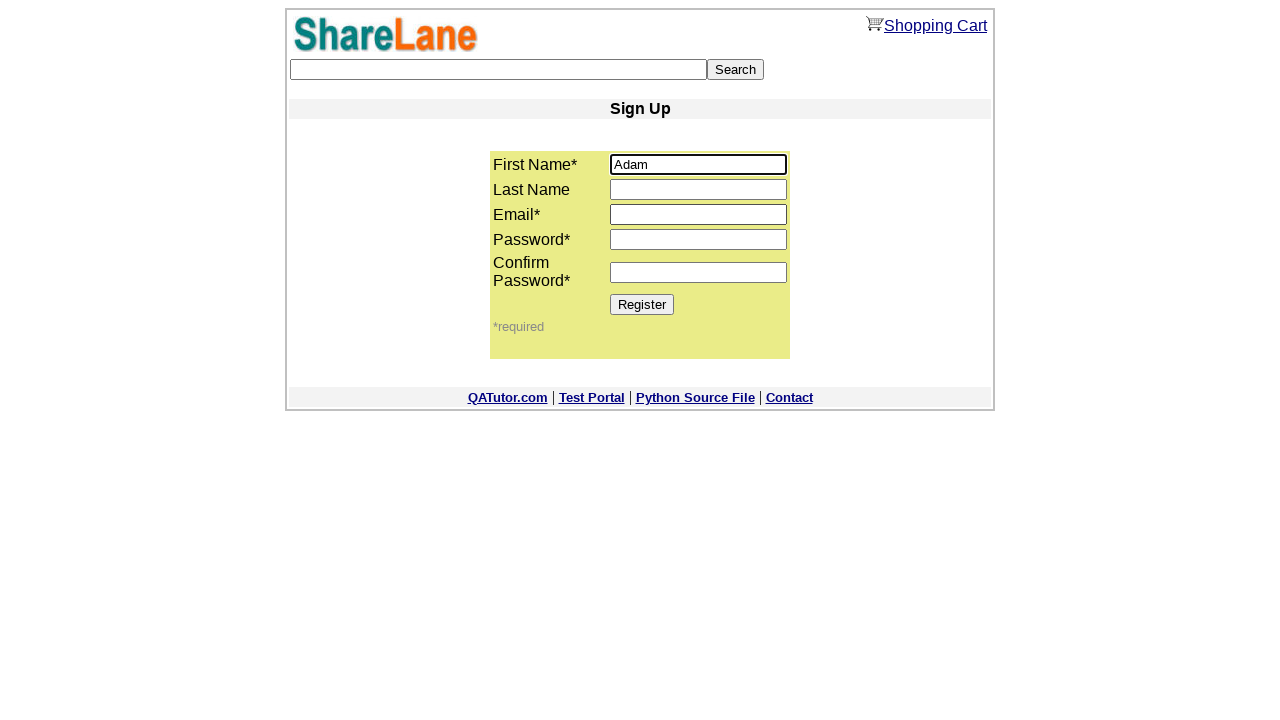

Filled email field with 'user_test@example.sharelane.com' on input[name='email']
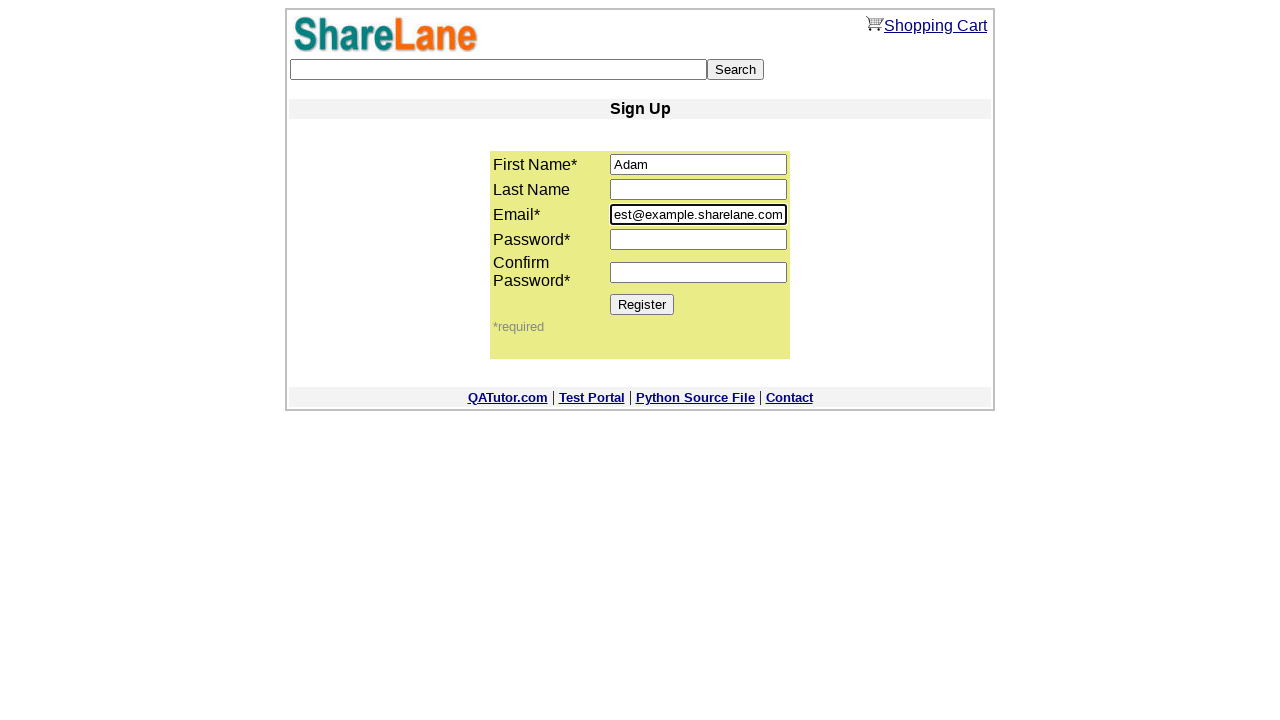

Filled password field with '1111' on input[name='password1']
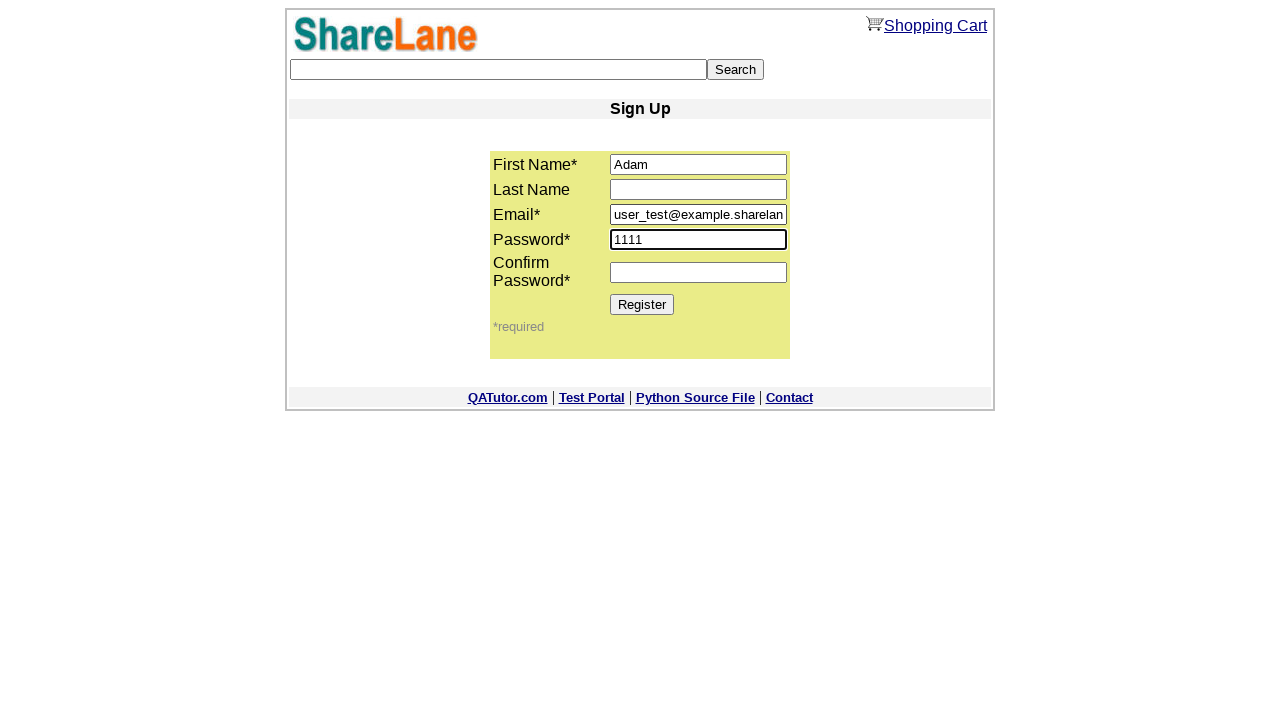

Filled password confirmation field with '1111' on input[name='password2']
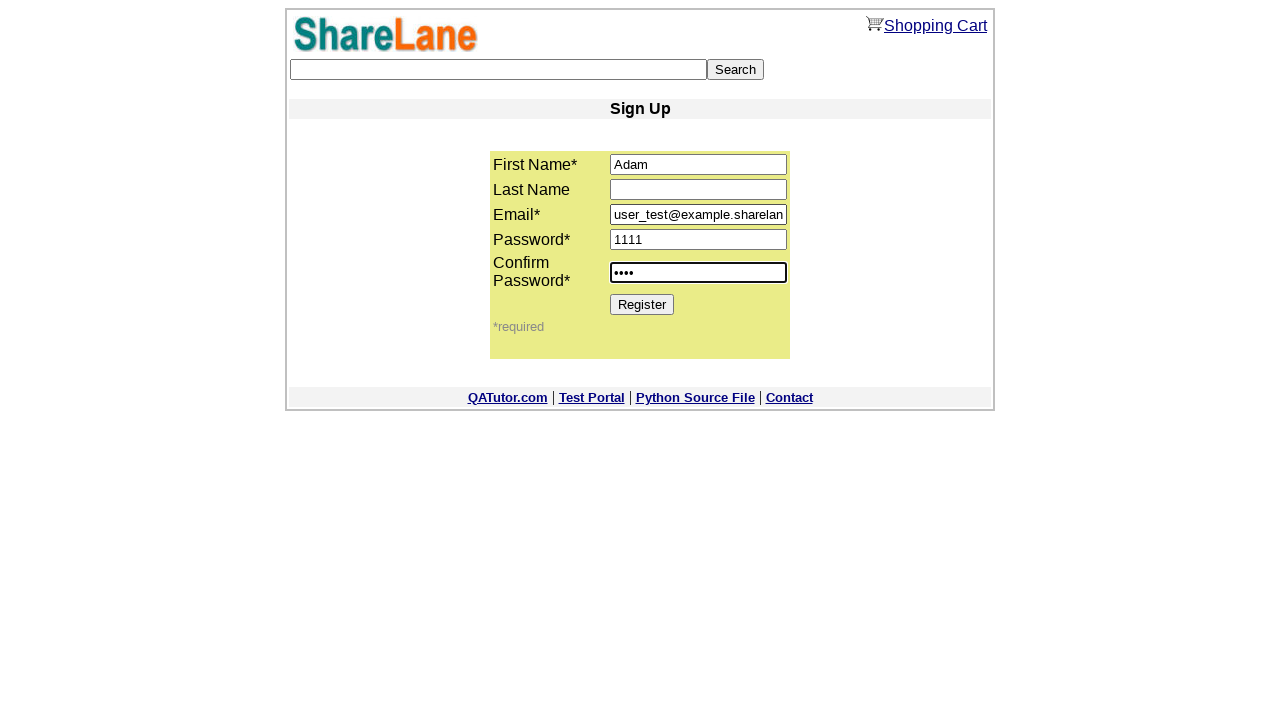

Clicked Register button to submit registration form at (642, 304) on input[value='Register']
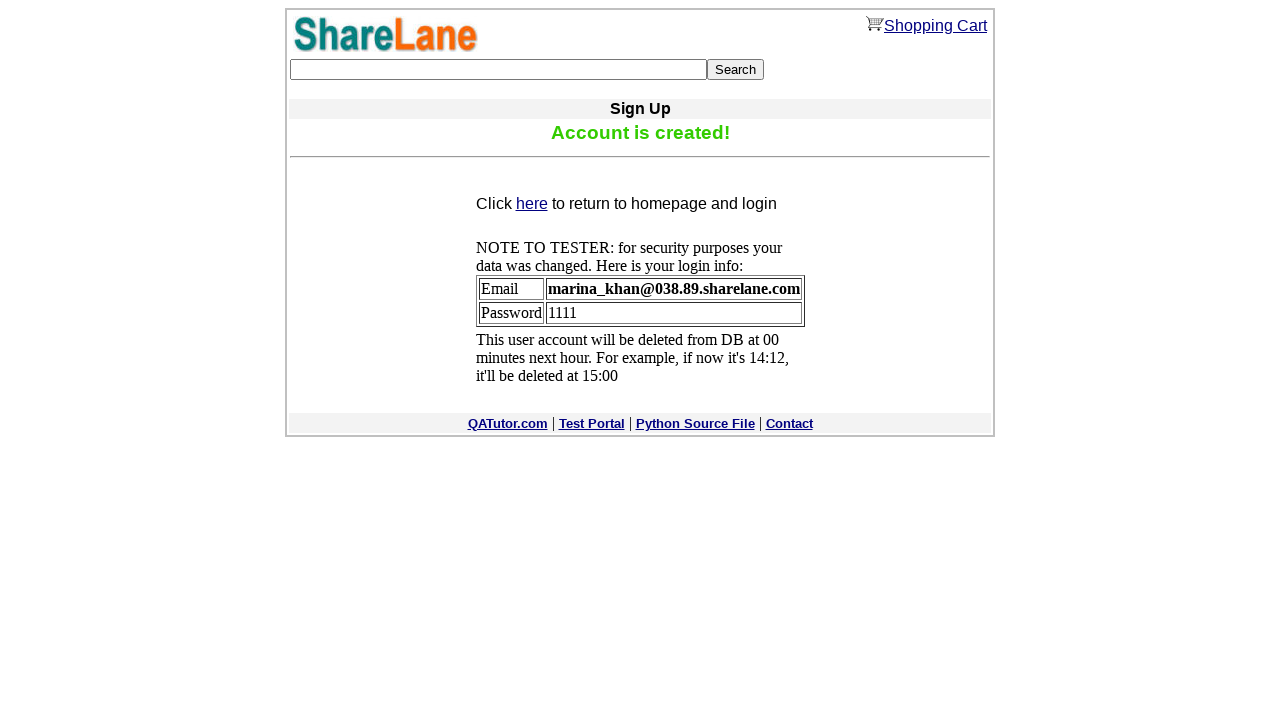

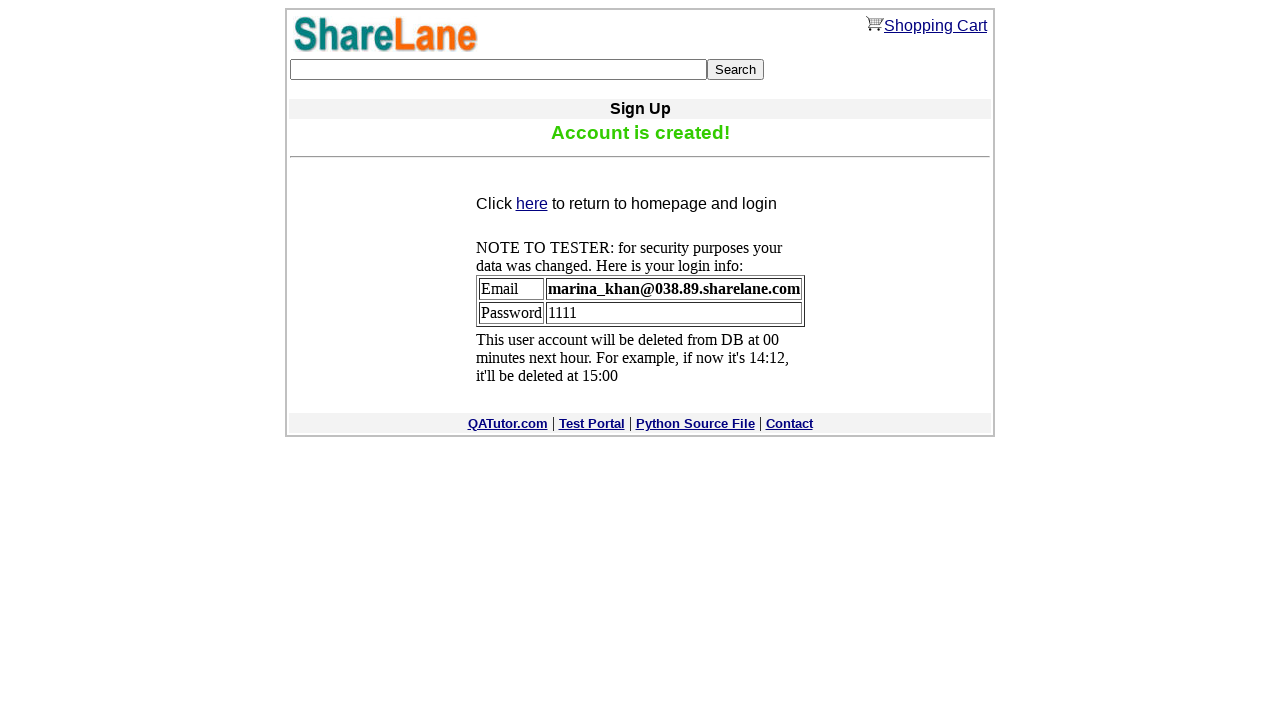